Tests navigation to the Radio Button section by clicking on Elements card and then selecting Radio Button from the sidebar.

Starting URL: https://demoqa.com/

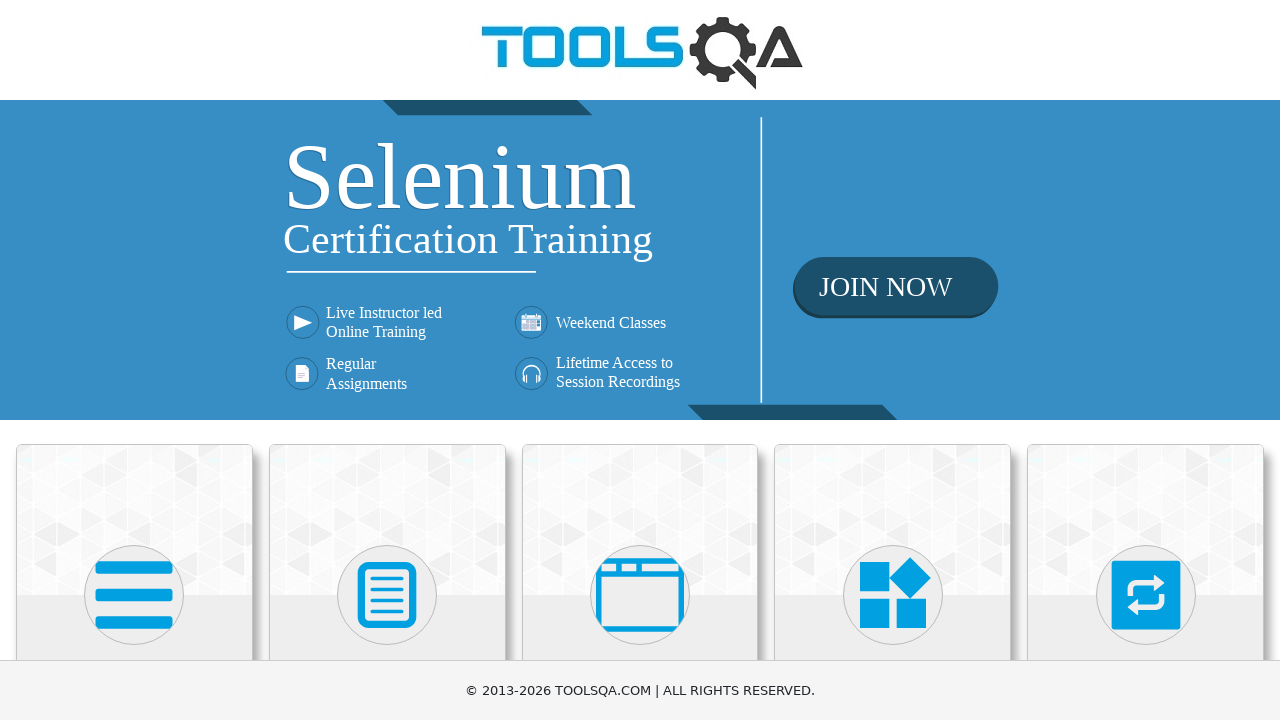

Waited for Elements card to be visible
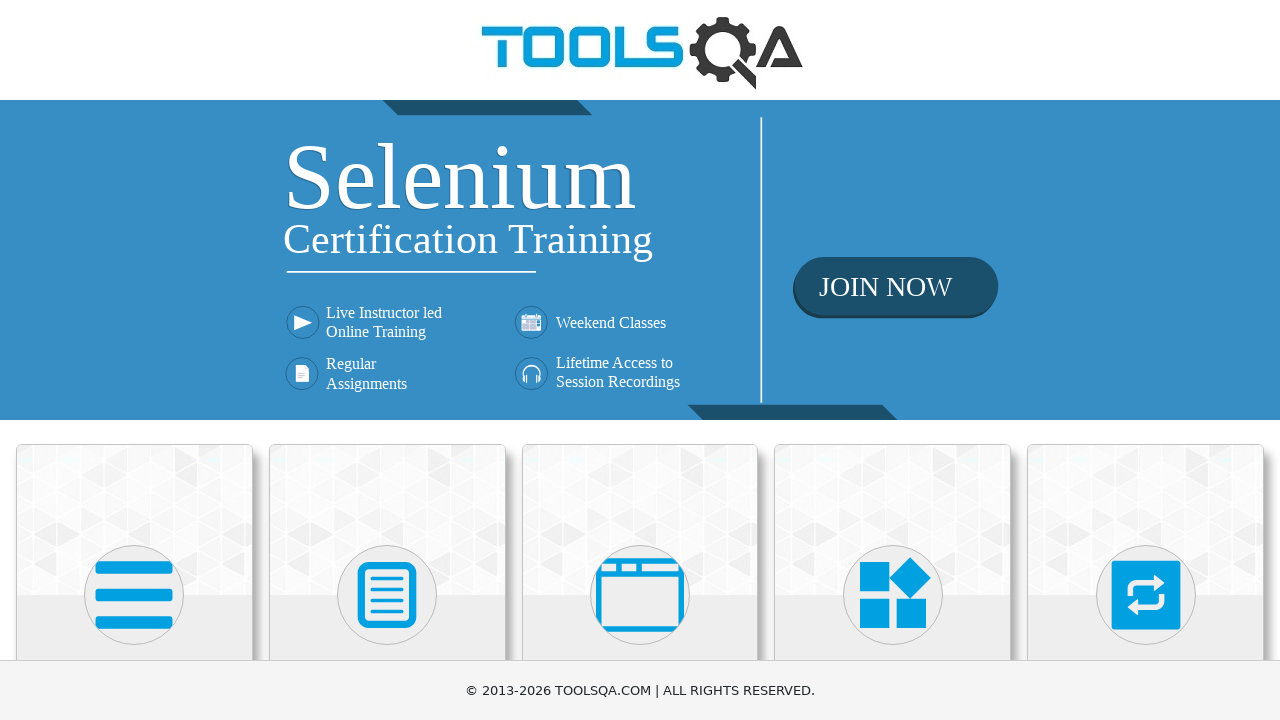

Clicked on Elements card at (134, 520) on .card:has-text('Elements')
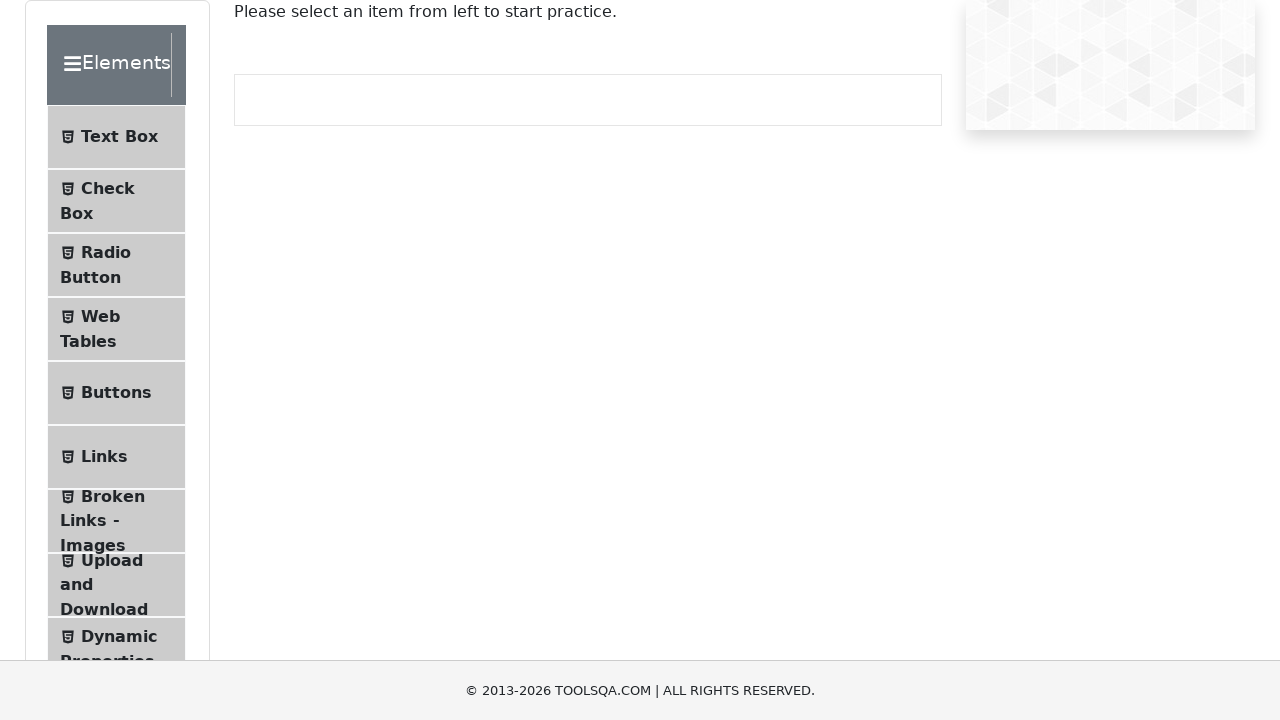

Clicked on Radio Button option in sidebar at (106, 252) on text=Radio Button
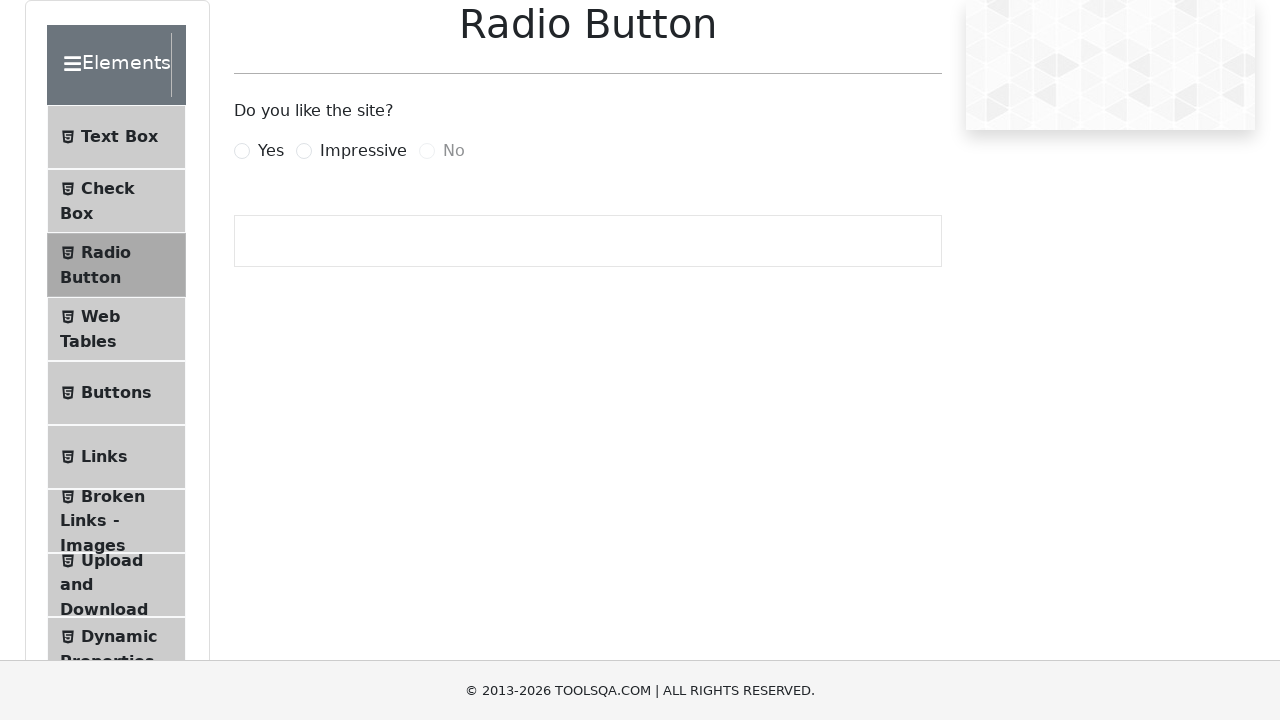

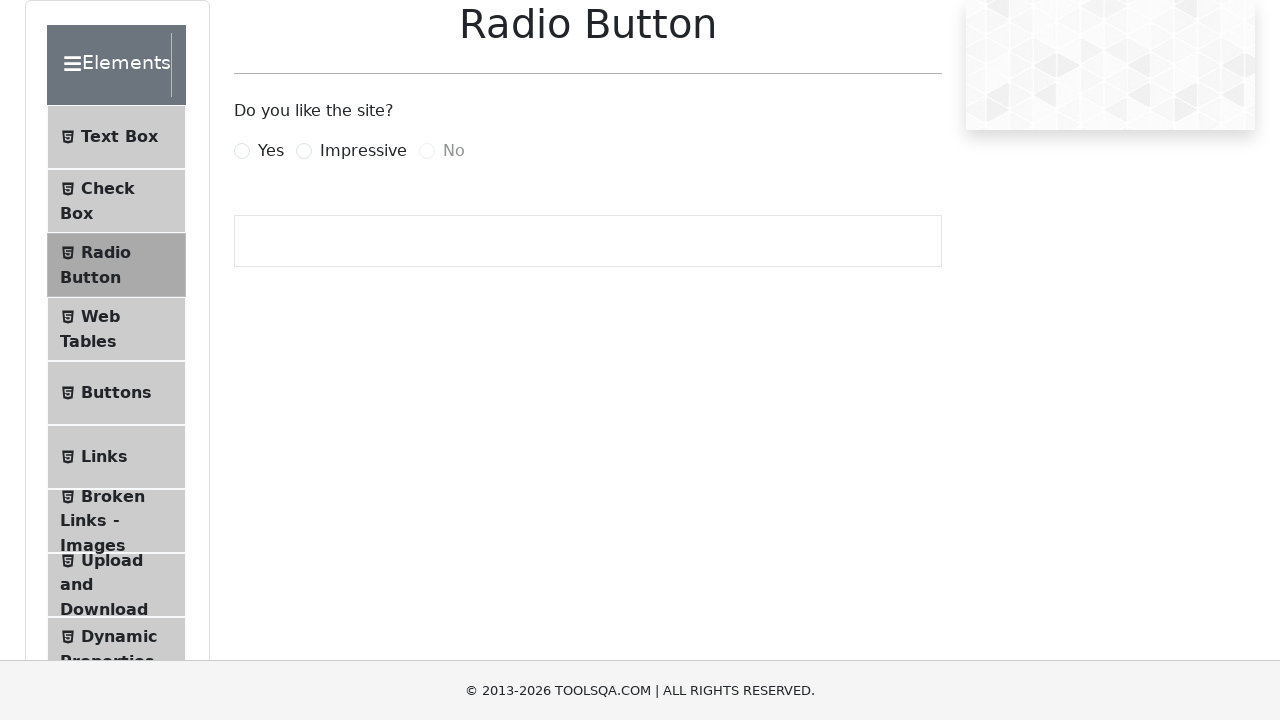